Tests searching functionality on a books PWA site by interacting with elements inside a Shadow DOM

Starting URL: https://books-pwakit.appspot.com/

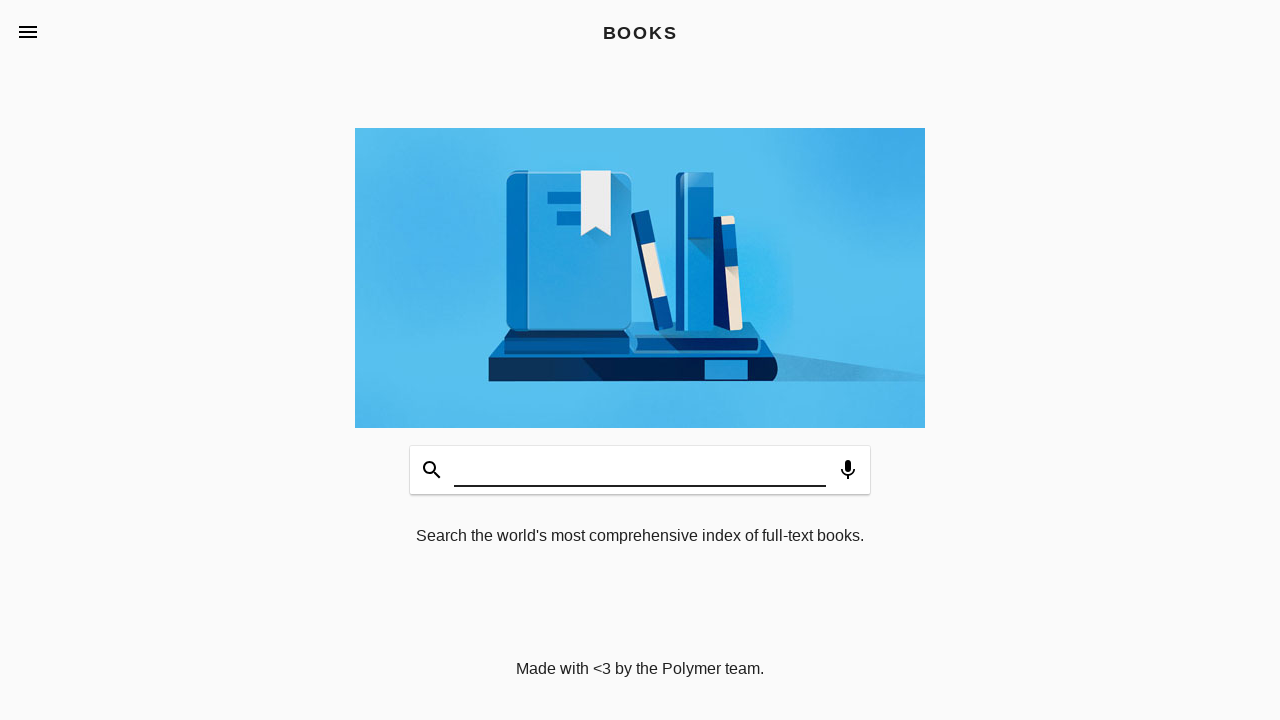

Waited for book-app element to be present in Shadow DOM
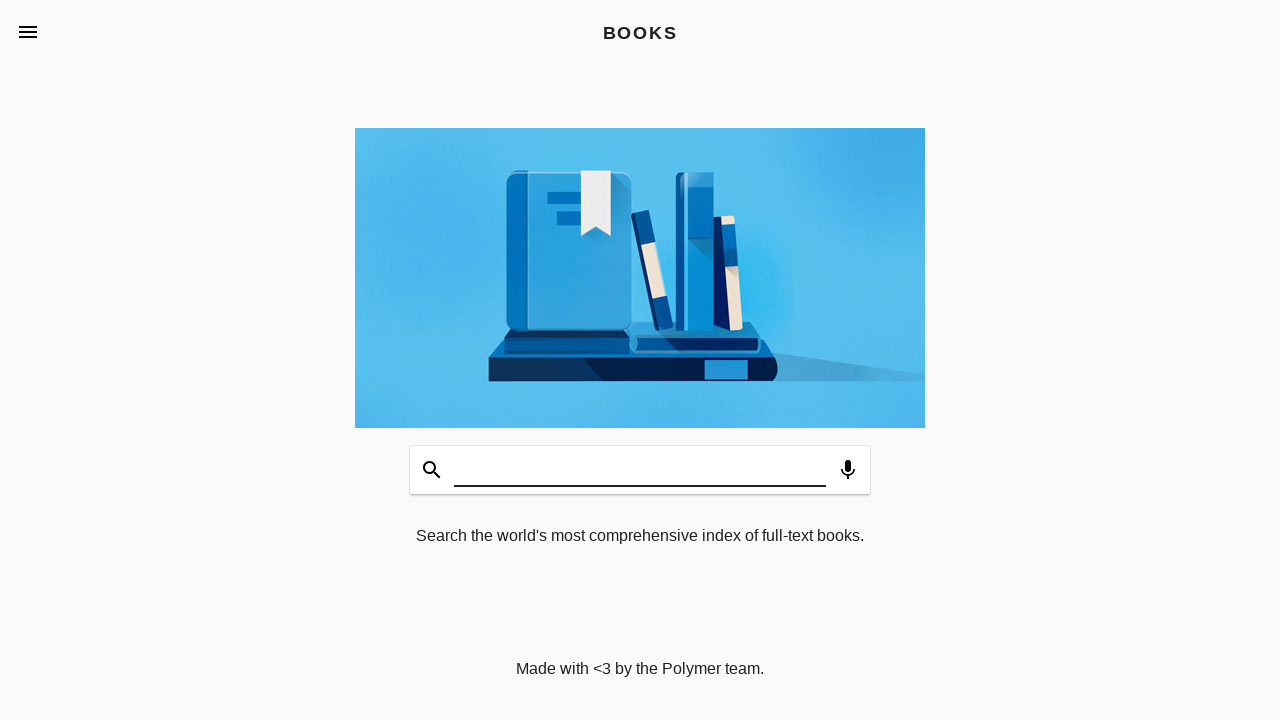

Filled search input with 'Selenium Automation' in Shadow DOM on book-app input
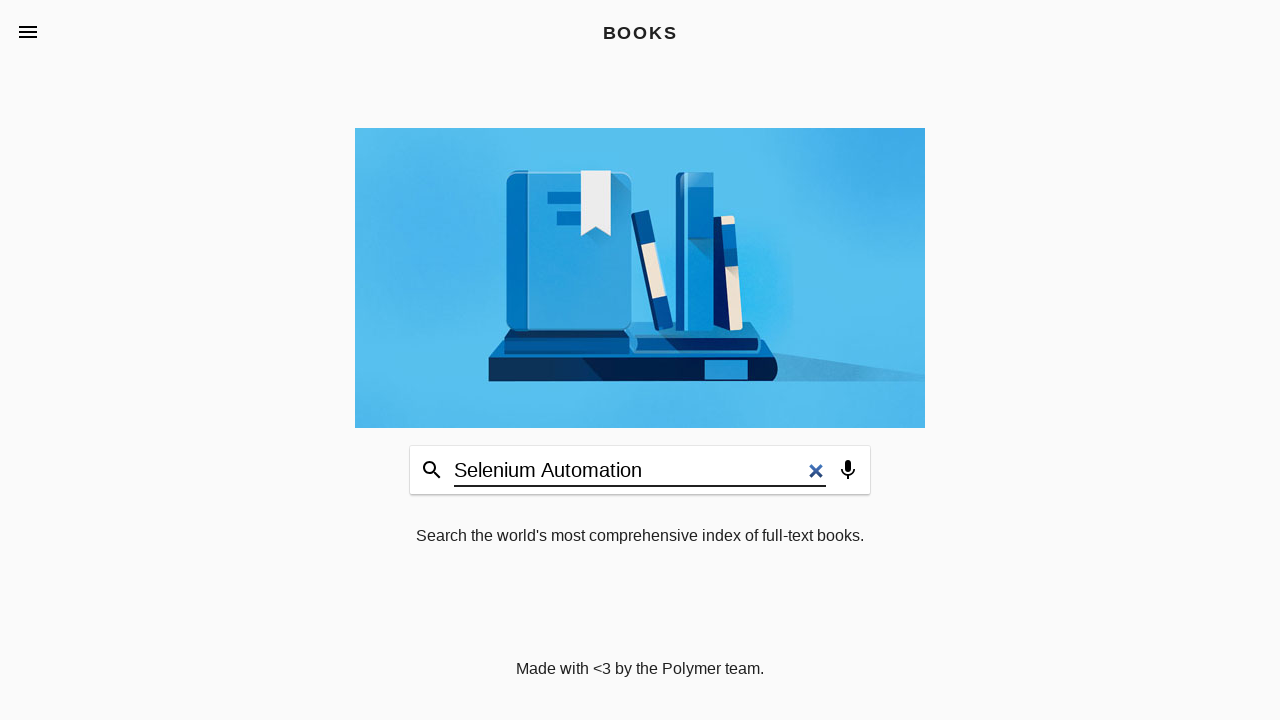

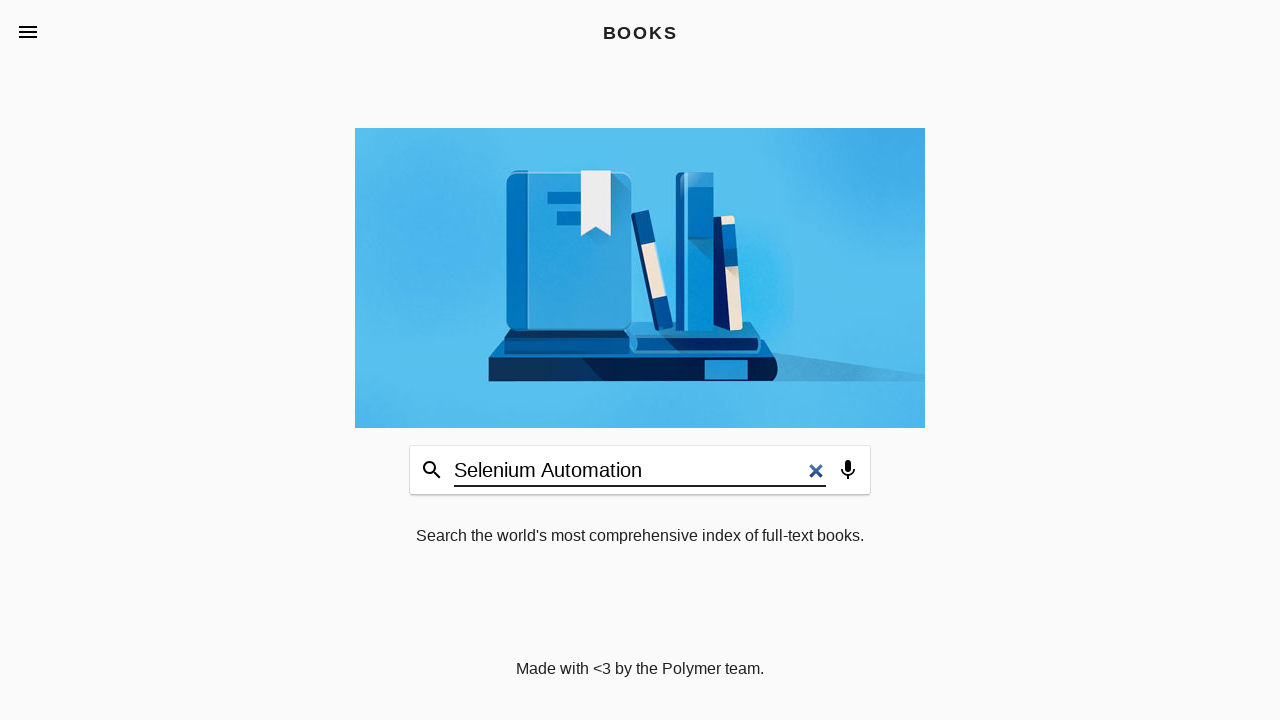